Tests various textbox interactions including filling text fields, appending text with Enter key, clearing fields, and checking element properties like enabled state and readonly attributes on a practice website.

Starting URL: https://letcode.in/edit

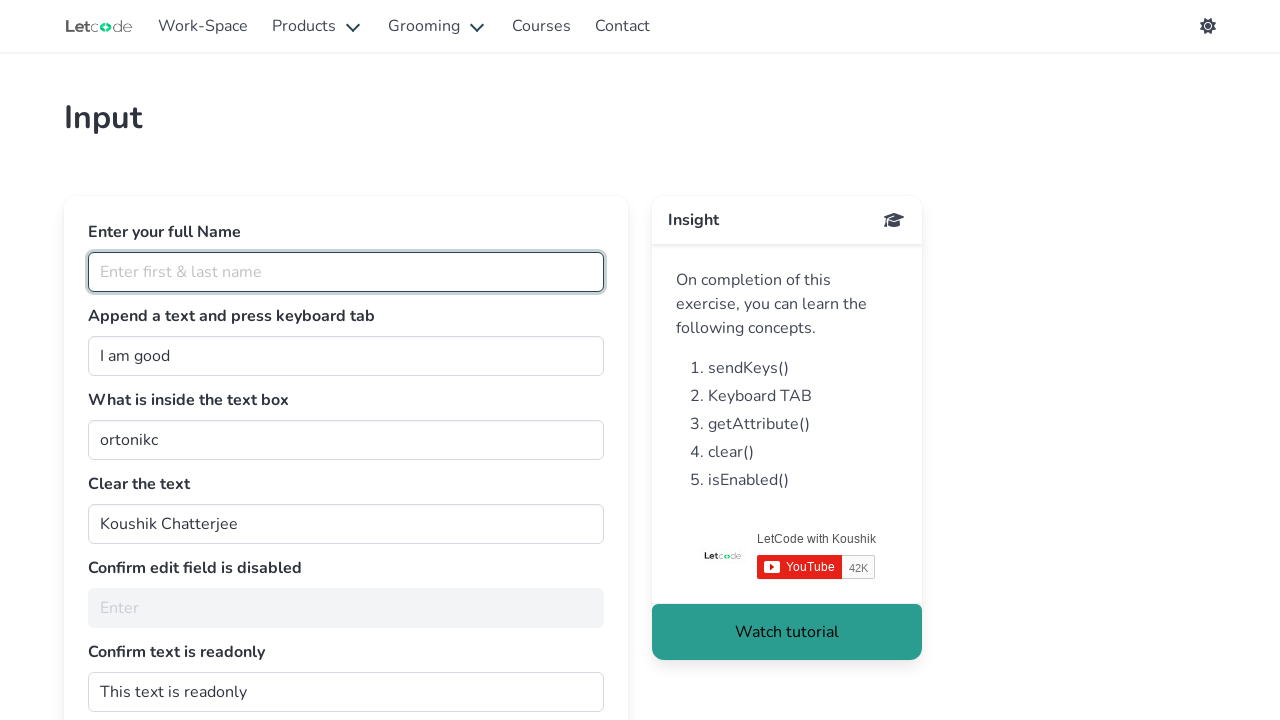

Filled full name textbox with 'gowtham' on #fullName
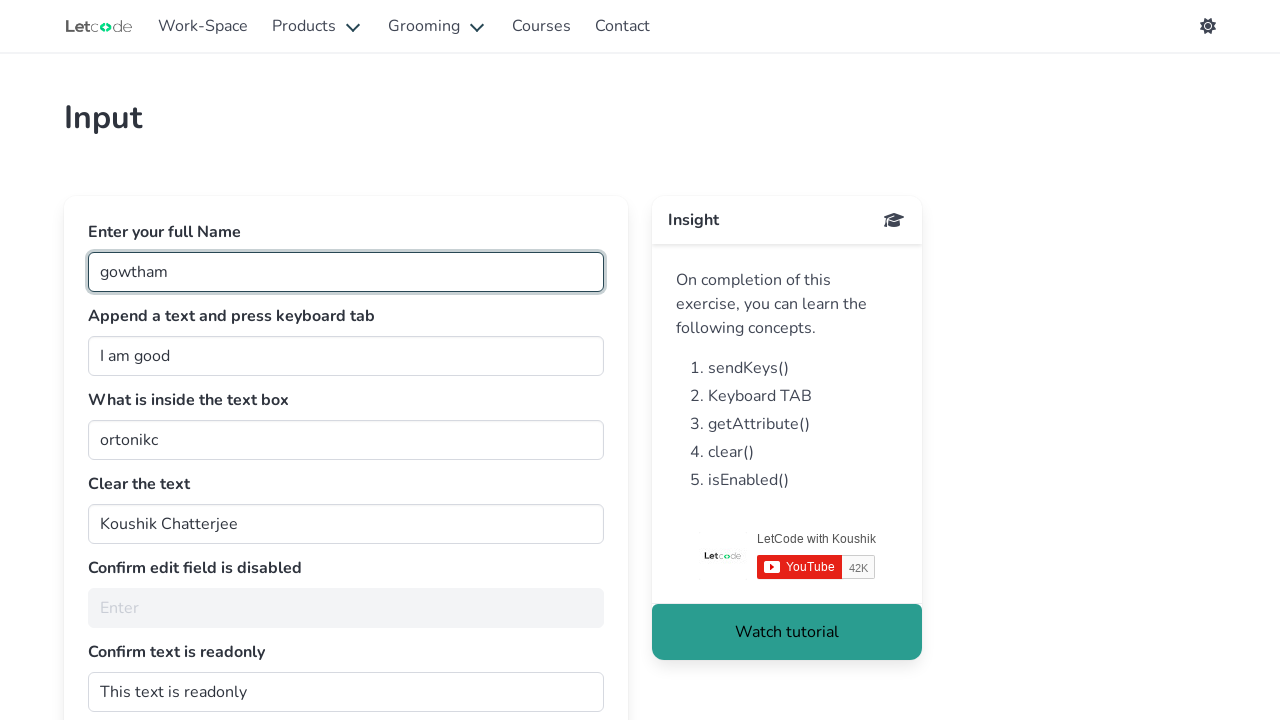

Filled join field with ' person' on #join
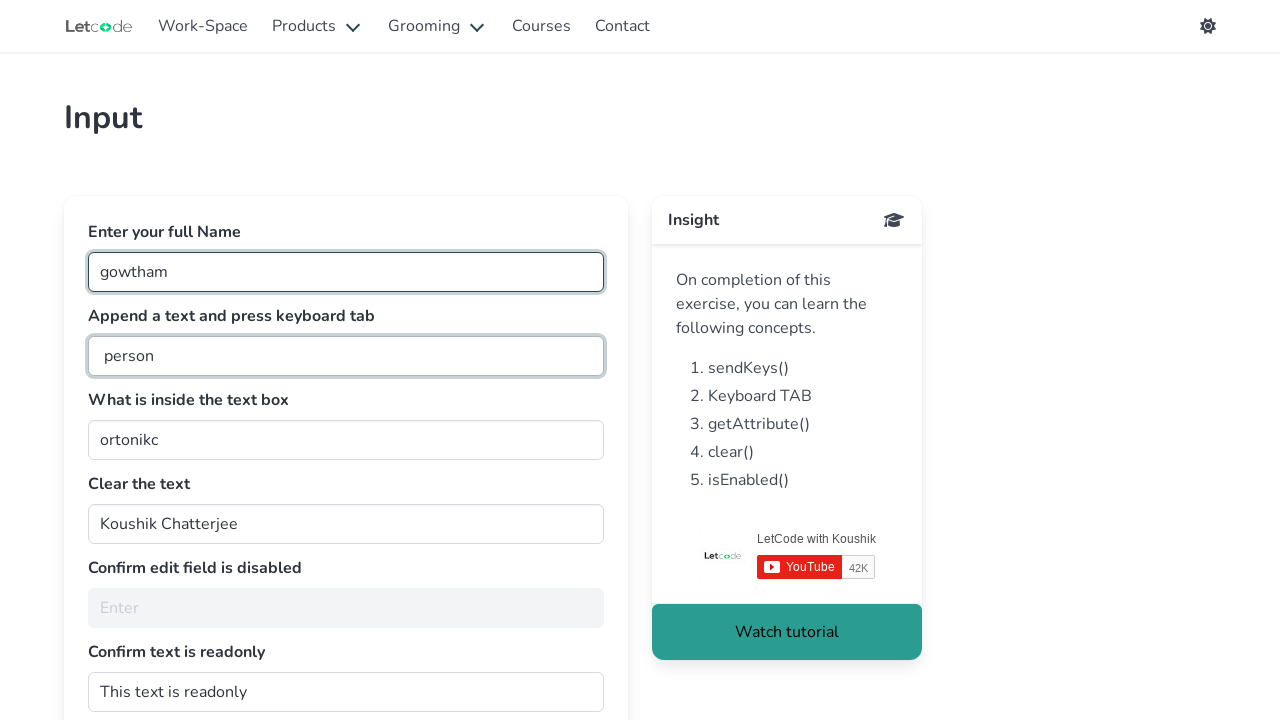

Pressed Enter key on join field on #join
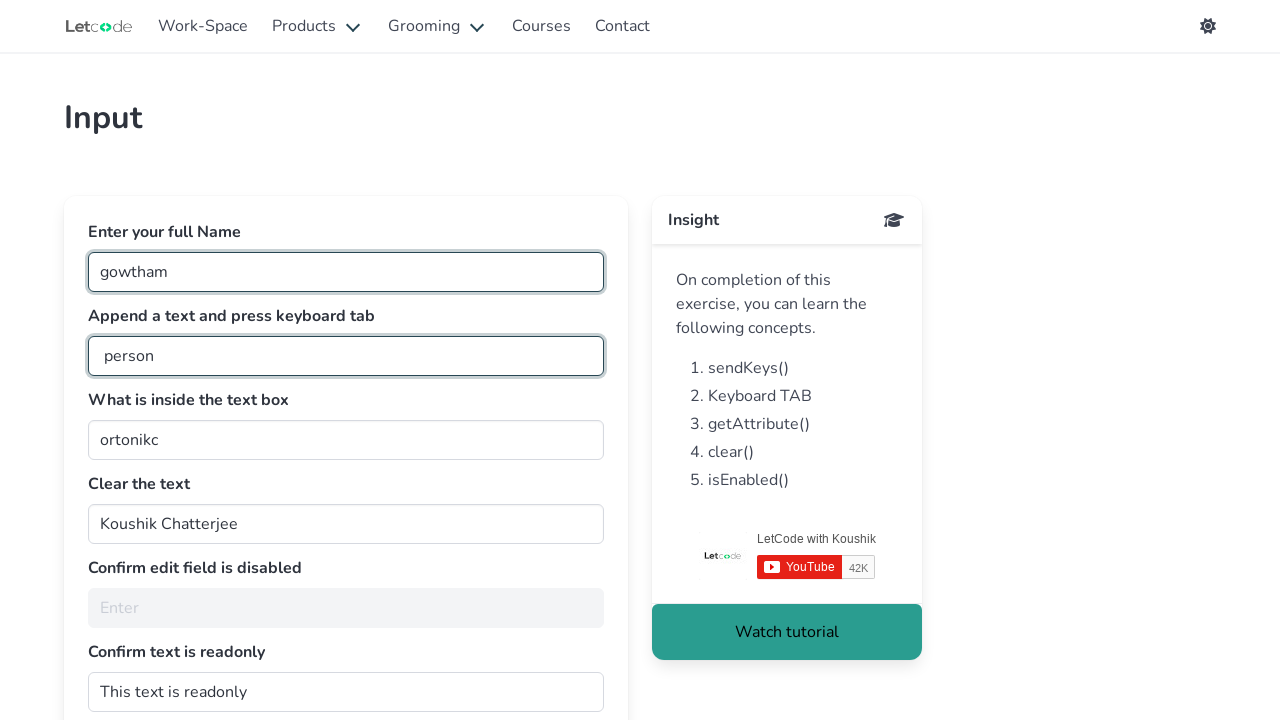

Waited for getMe field to be visible
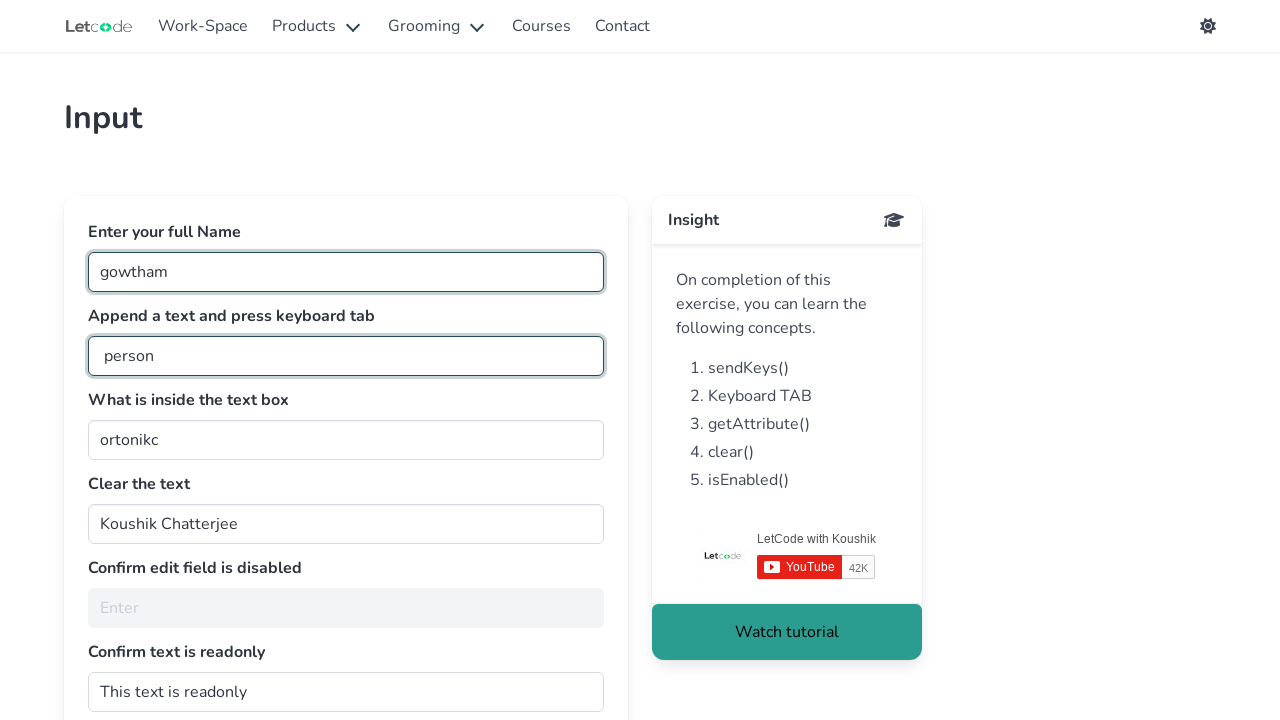

Retrieved value from getMe field: 'ortonikc'
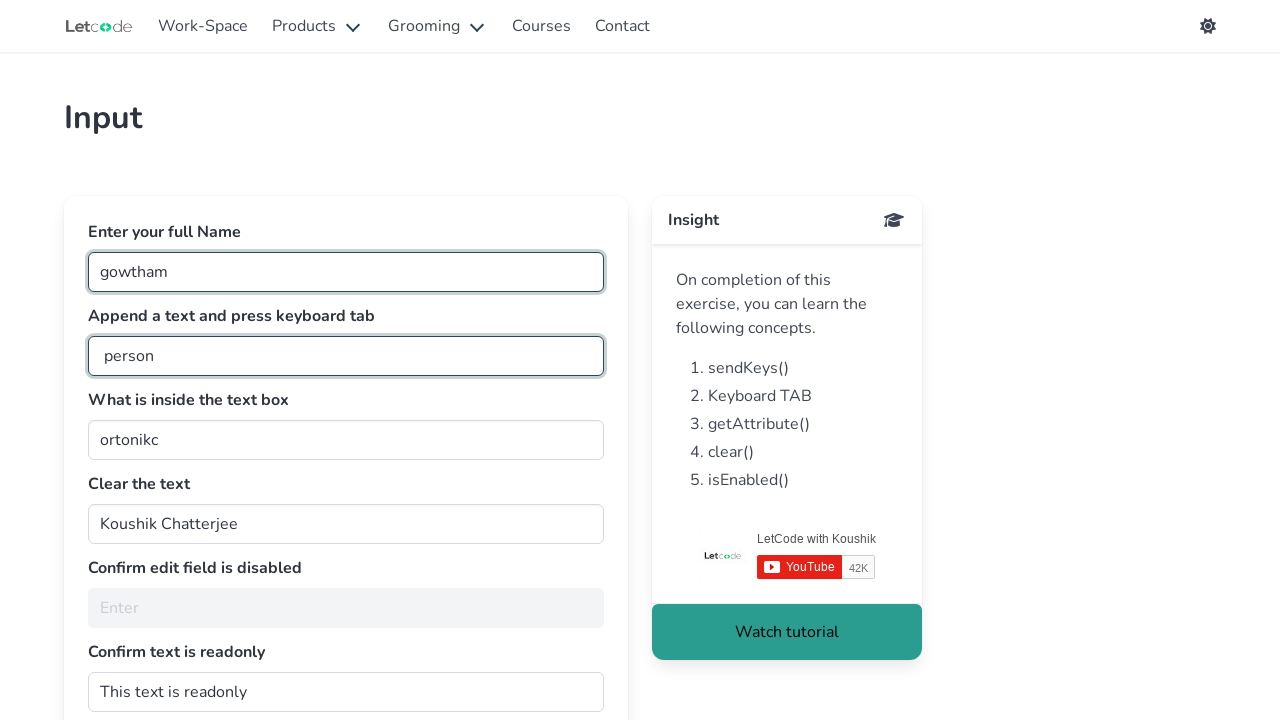

Cleared the clearMe textbox on #clearMe
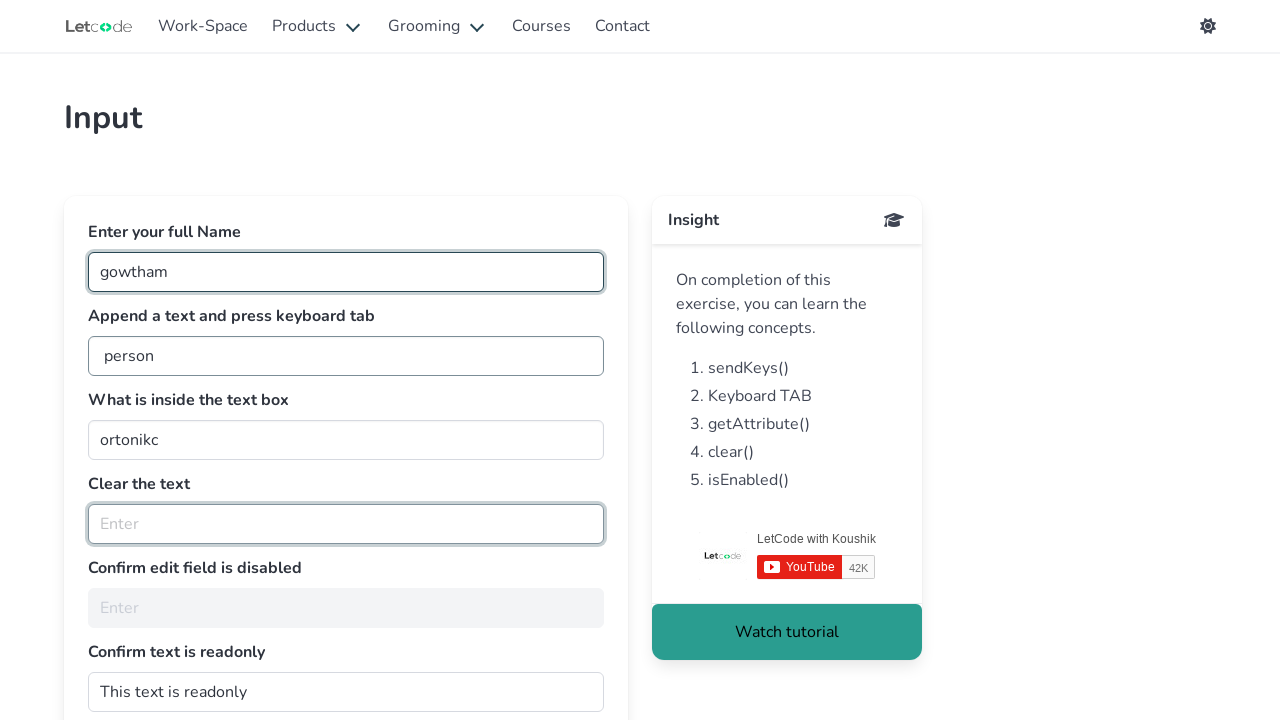

Waited for noEdit field to be visible
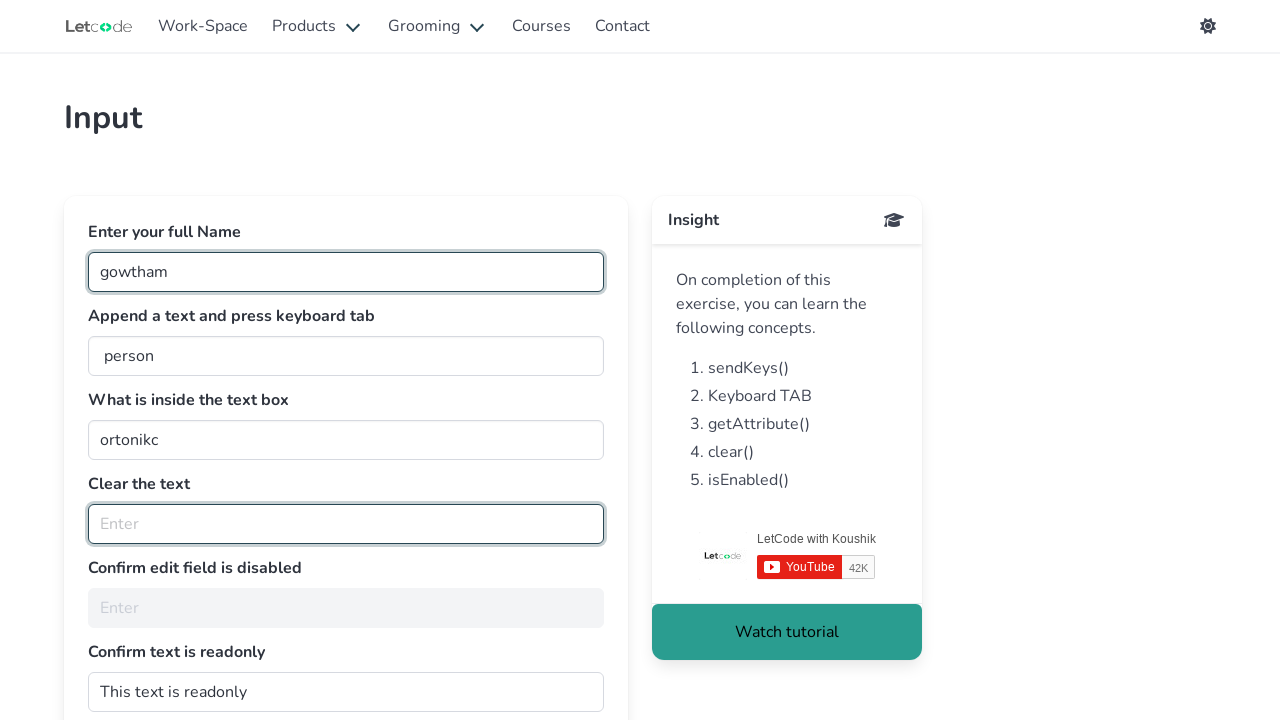

Waited for readonly dontwrite field to be visible
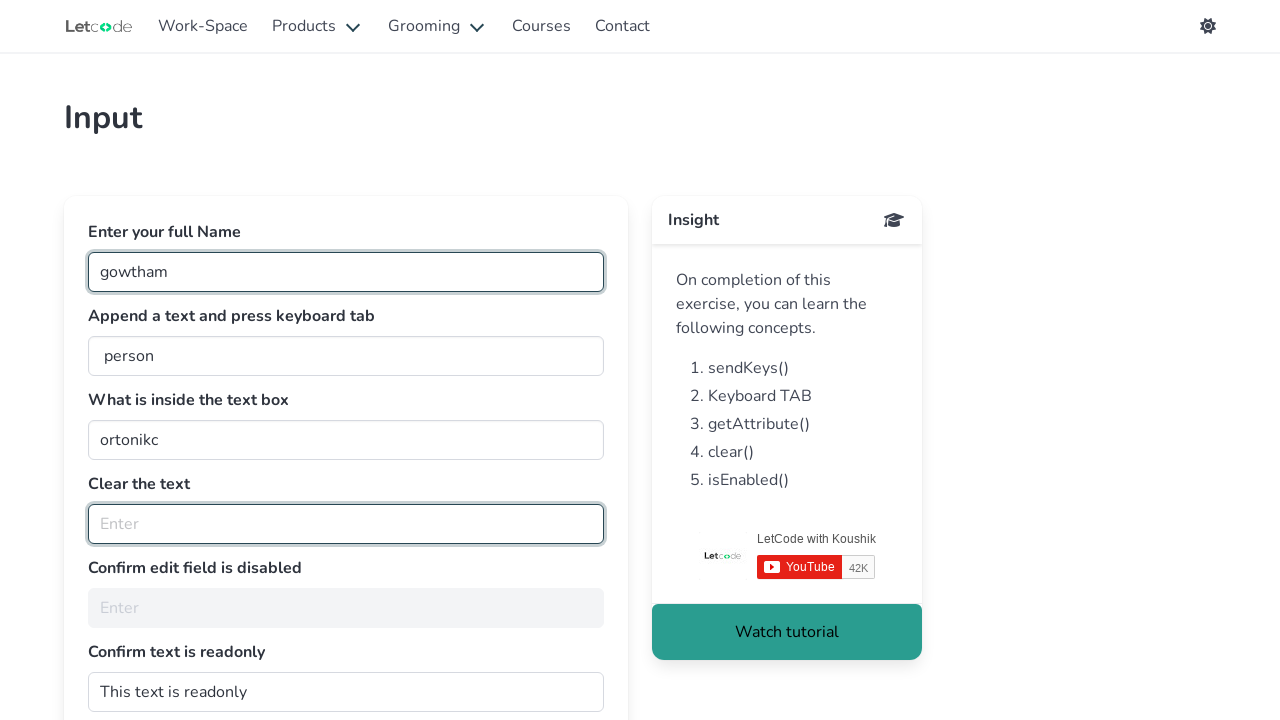

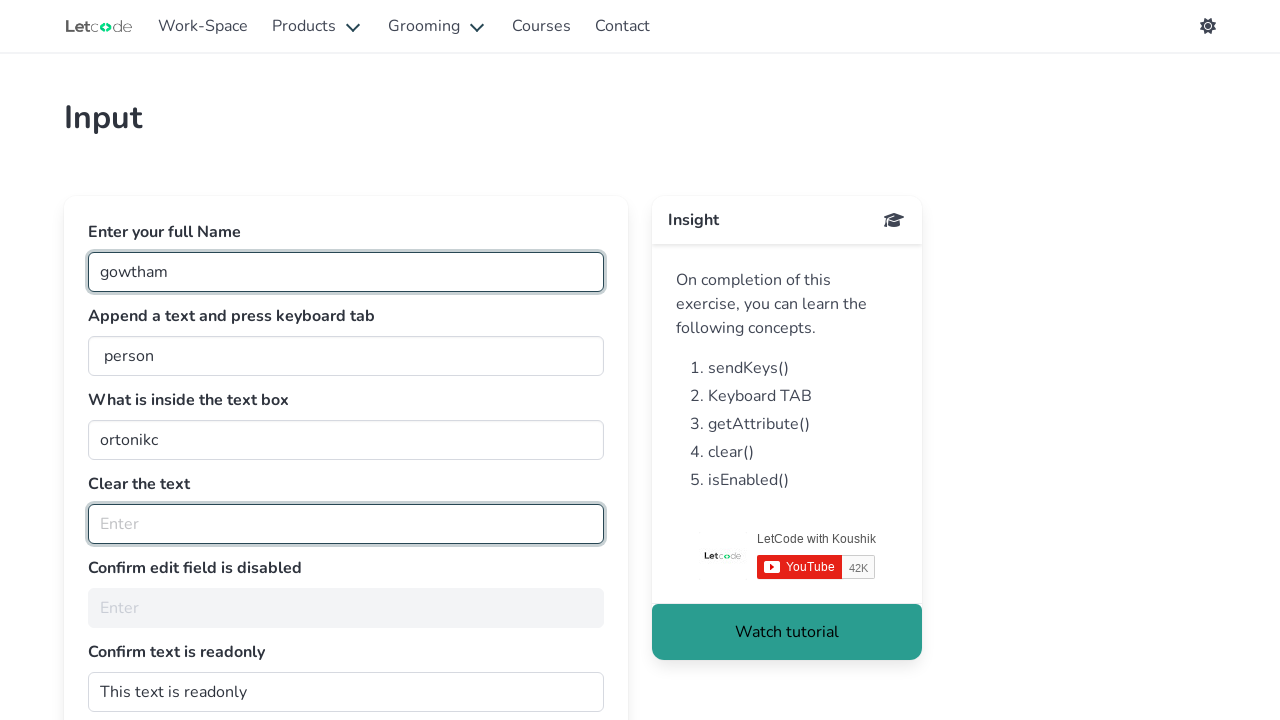